Tests activating a single completed task by clicking its toggle on the All filter

Starting URL: https://todomvc4tasj.herokuapp.com/

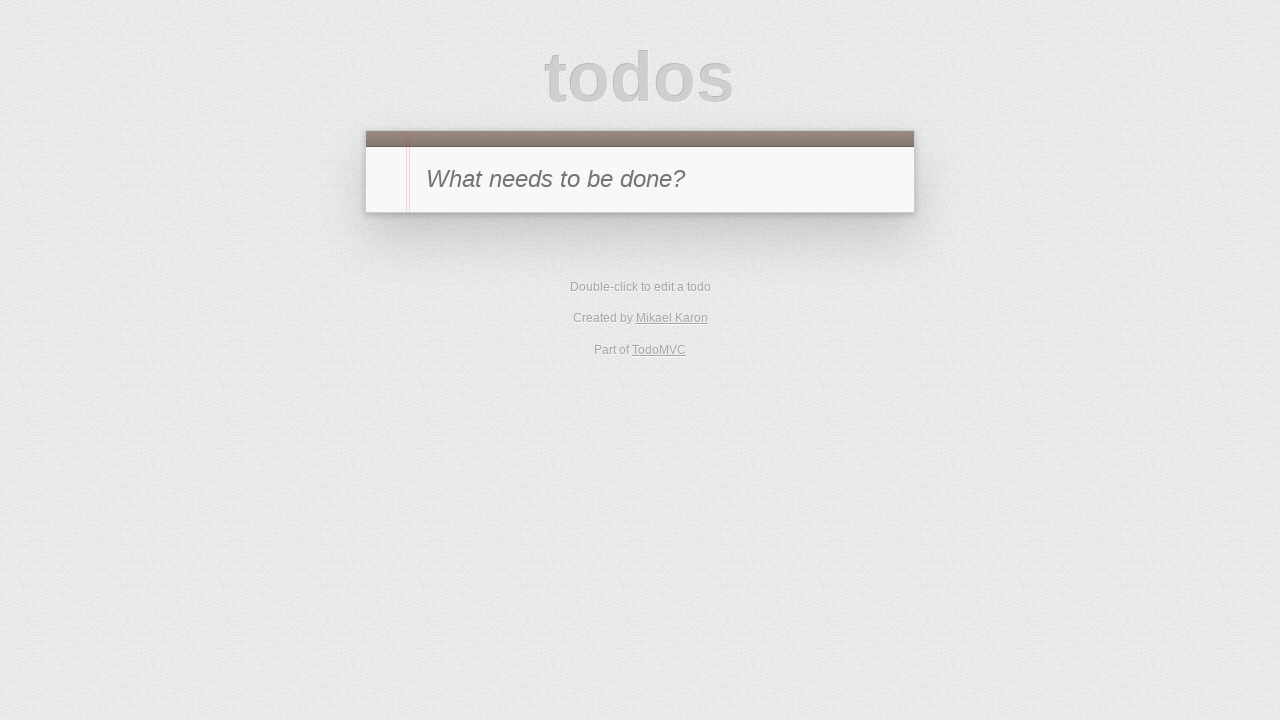

Set localStorage with 2 completed tasks 'a' and 'b'
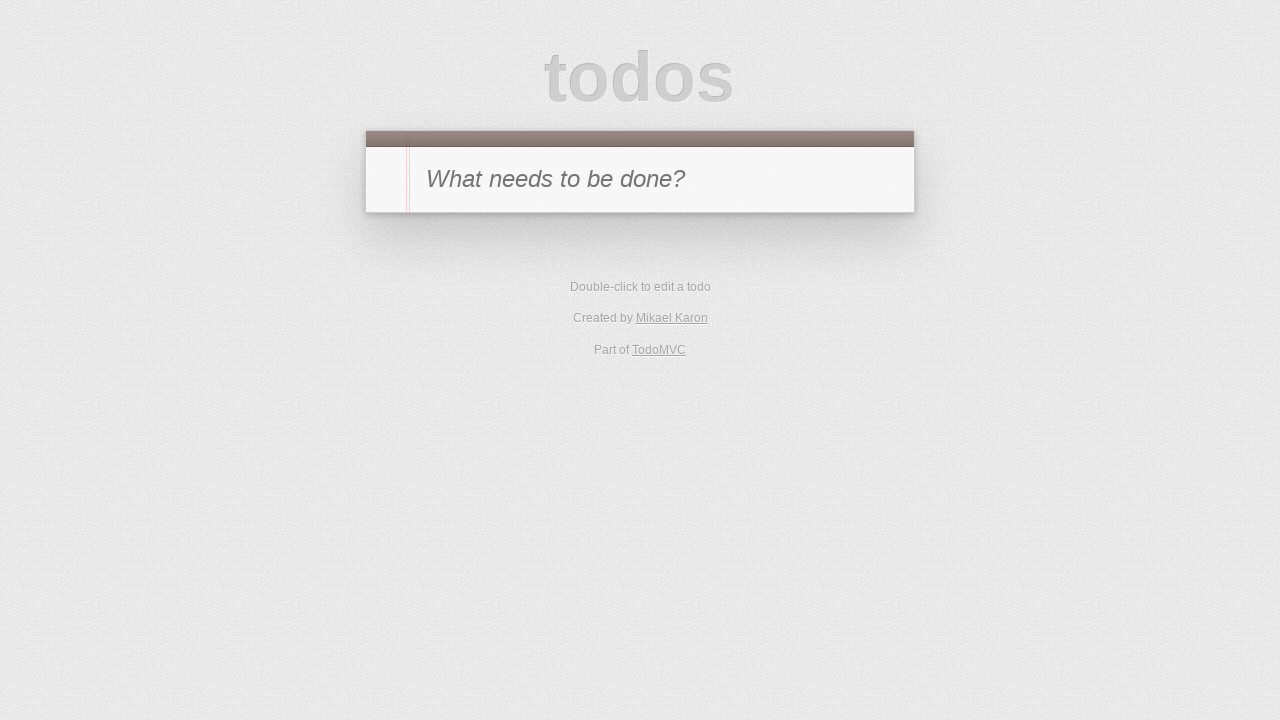

Reloaded page to load tasks from localStorage
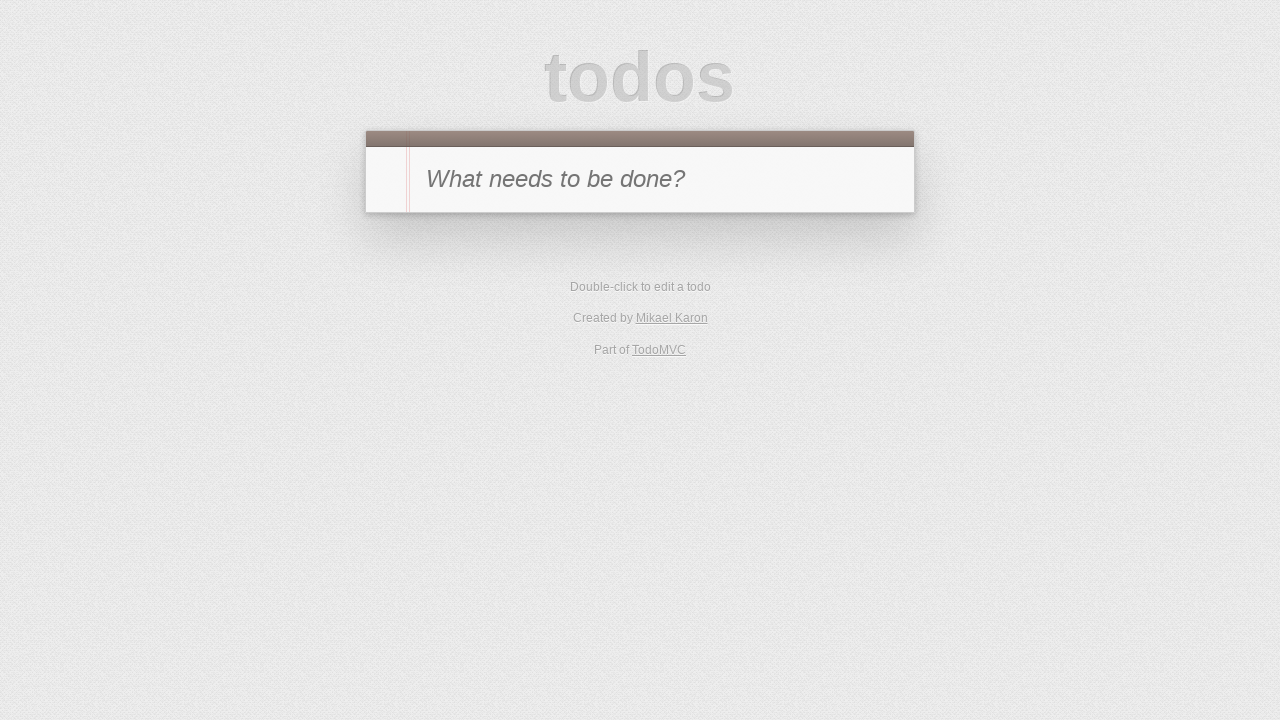

Clicked toggle for task 'a' to activate it at (386, 242) on #todo-list li >> internal:has-text="a"i >> .toggle
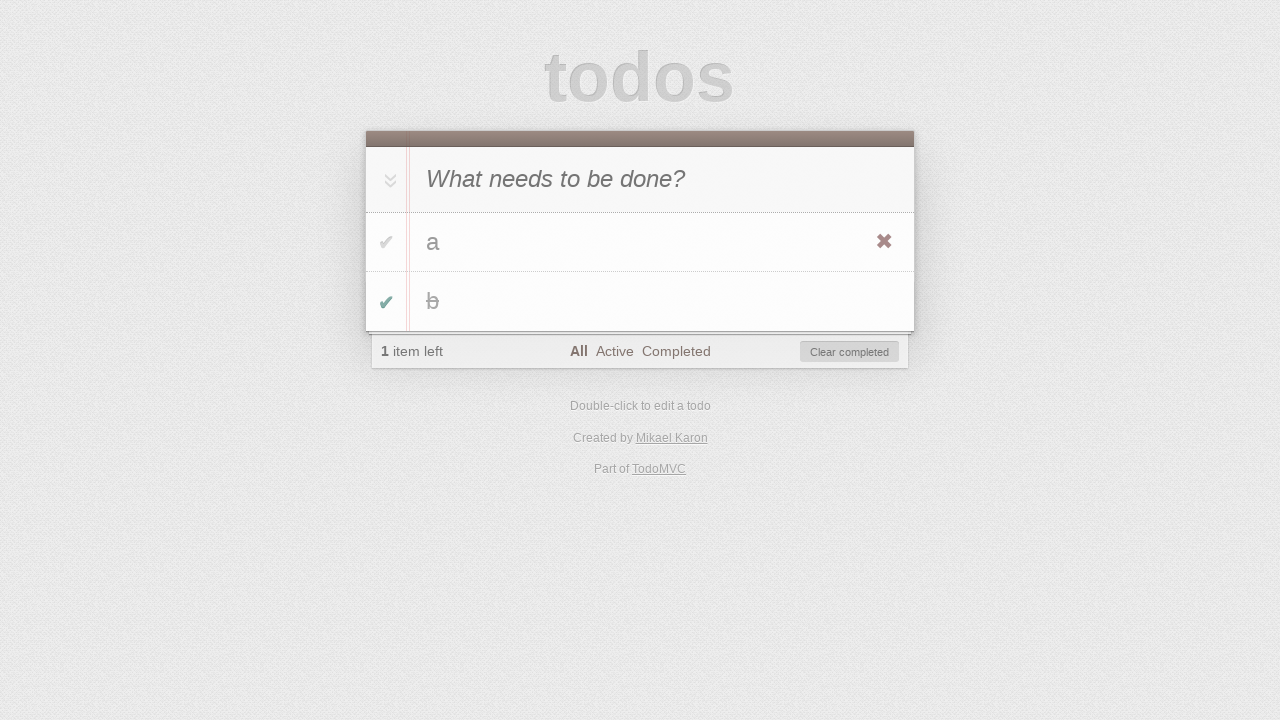

Verified items left count is 1
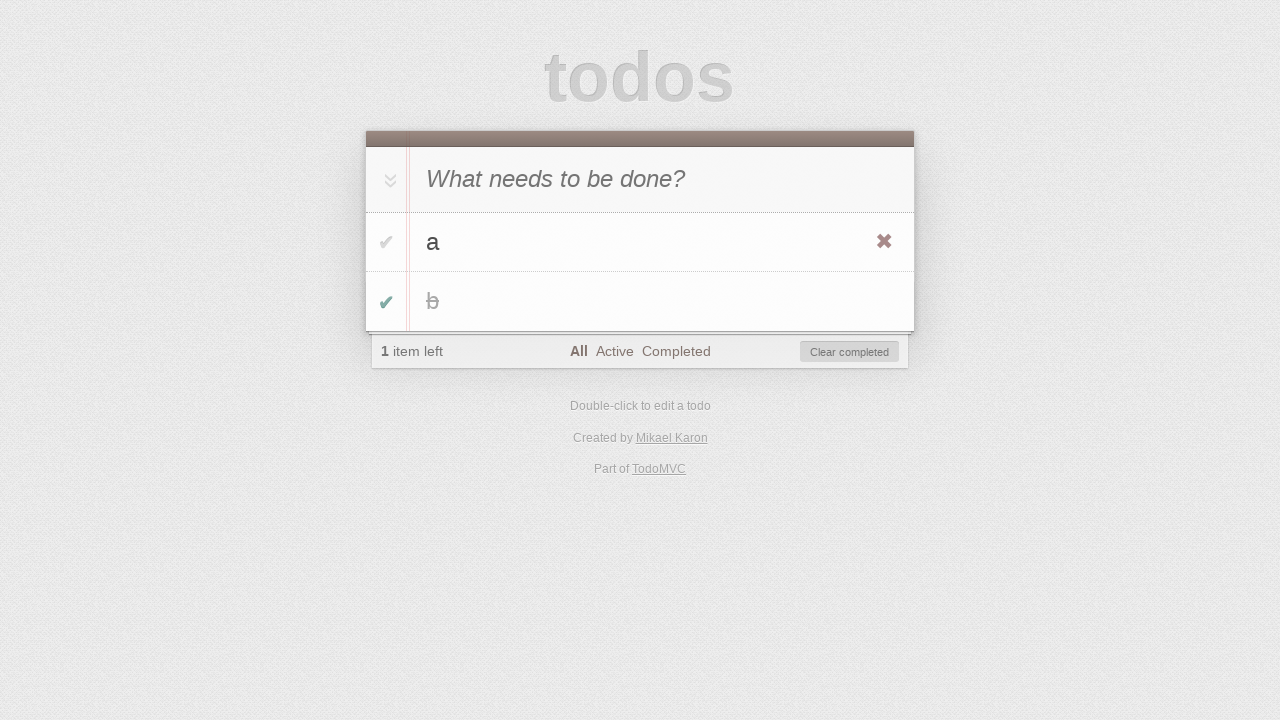

Clicked Active filter at (614, 351) on text=Active
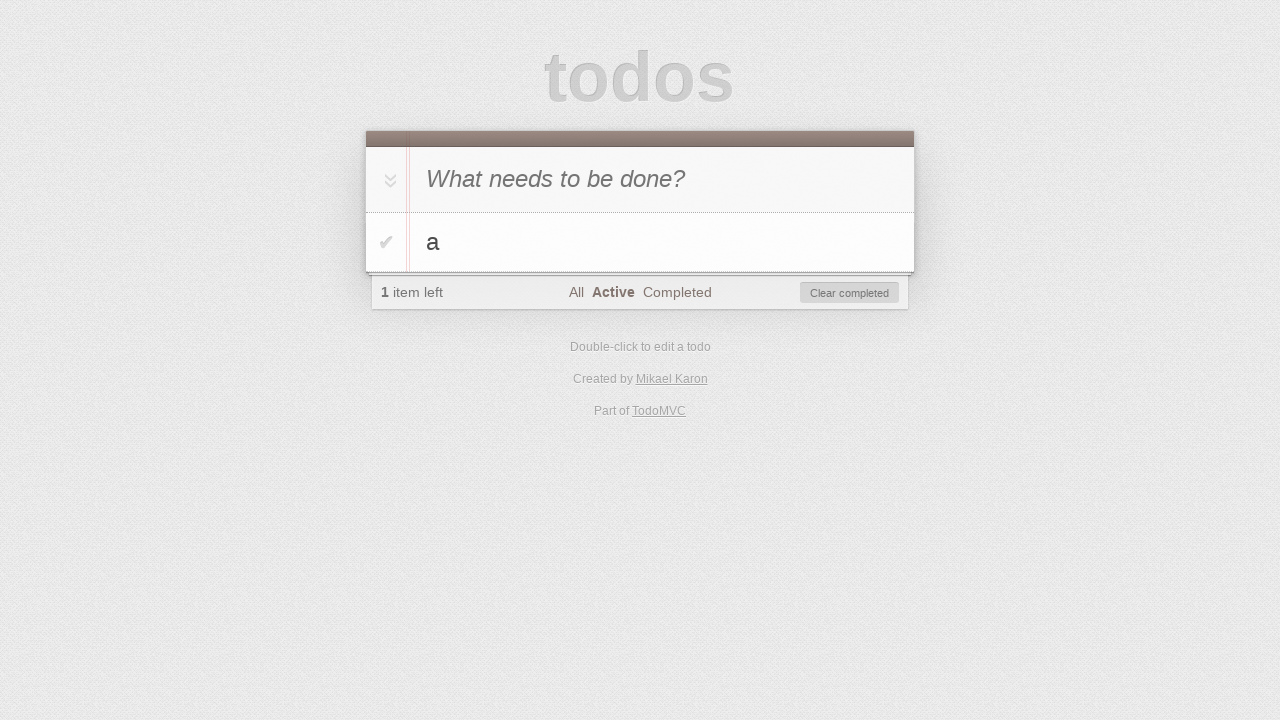

Verified task 'a' is visible on Active filter
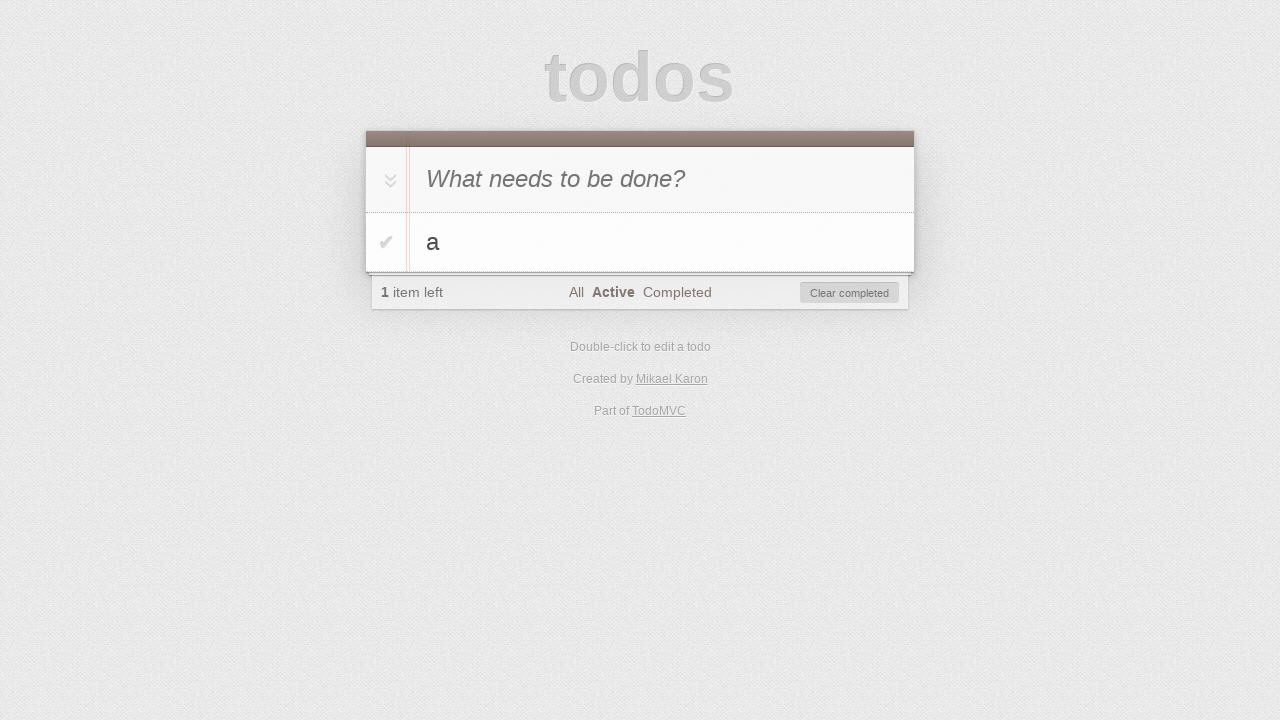

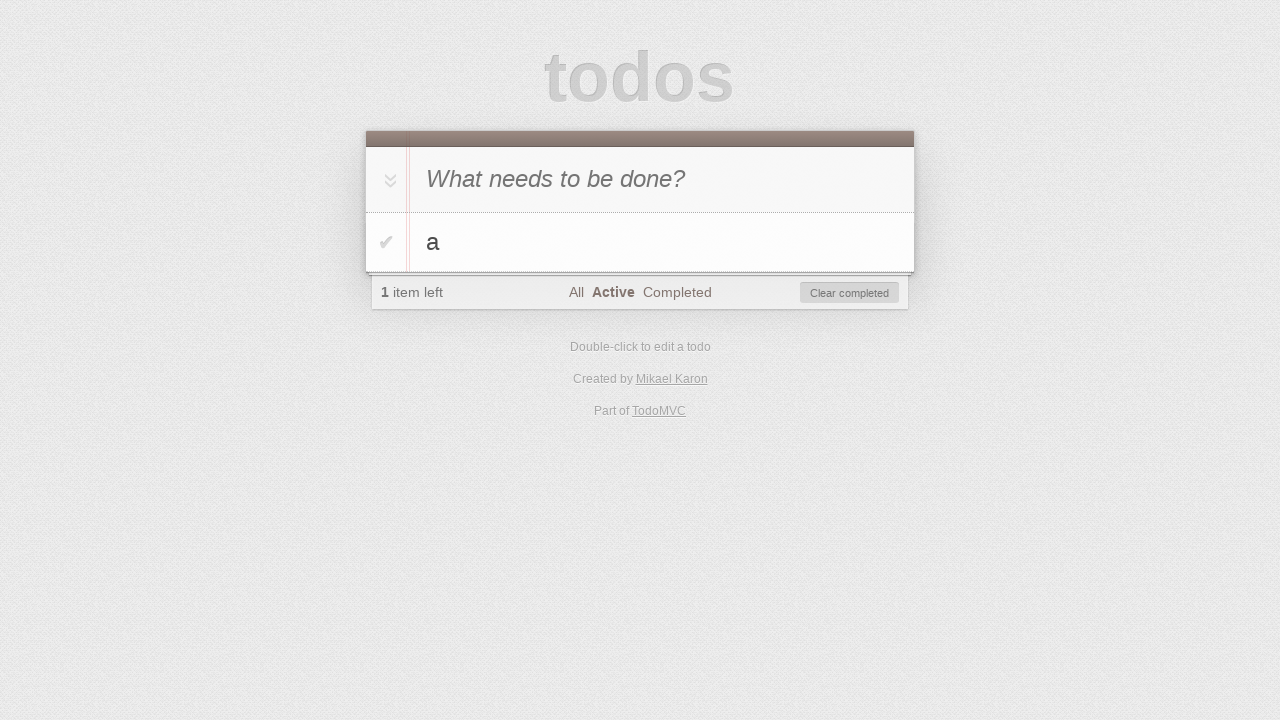